Scrolls the page down and verifies page content after scrolling

Starting URL: https://applitools.github.io/demo/TestPages/FramesTestPage/

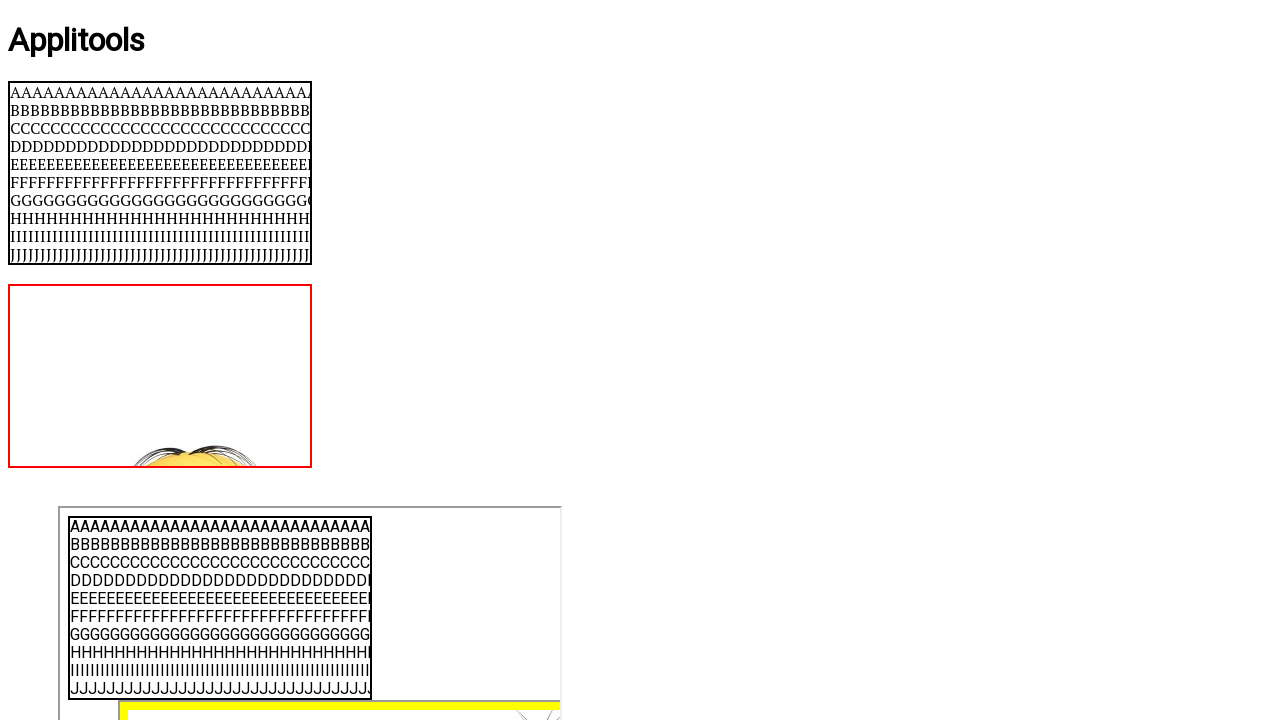

Scrolled page down by 350 pixels
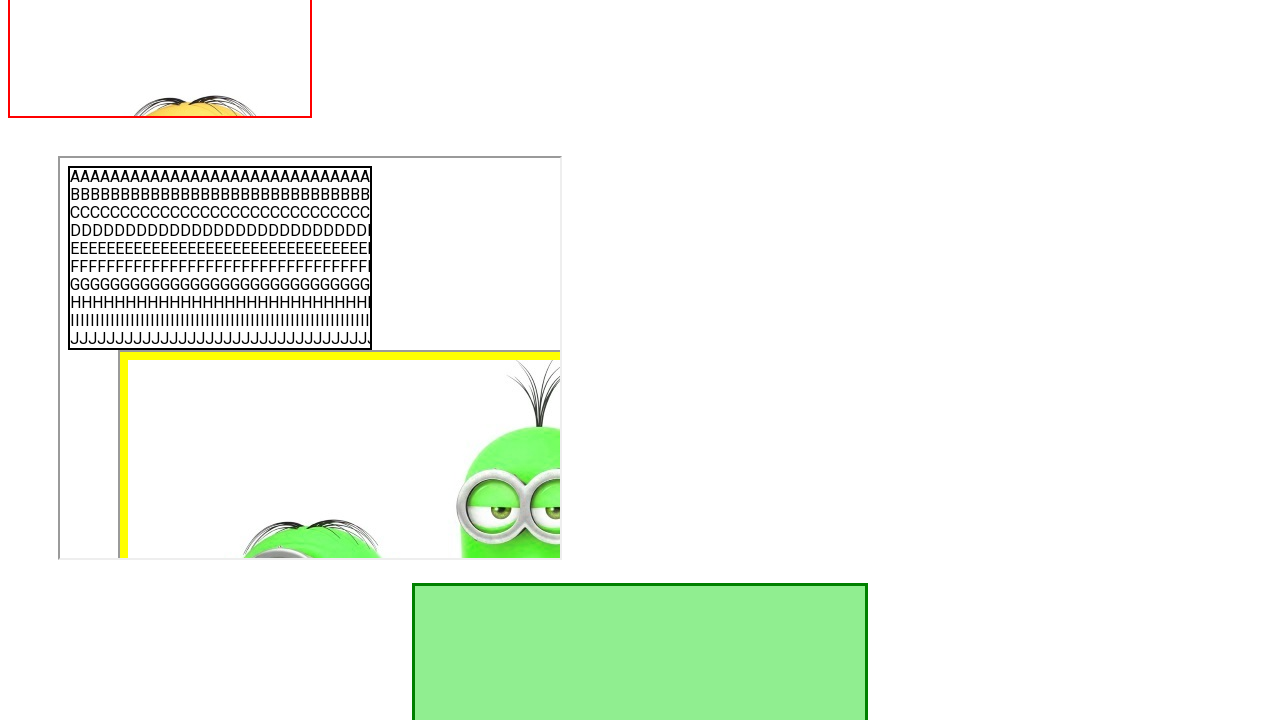

Page stabilized after scrolling
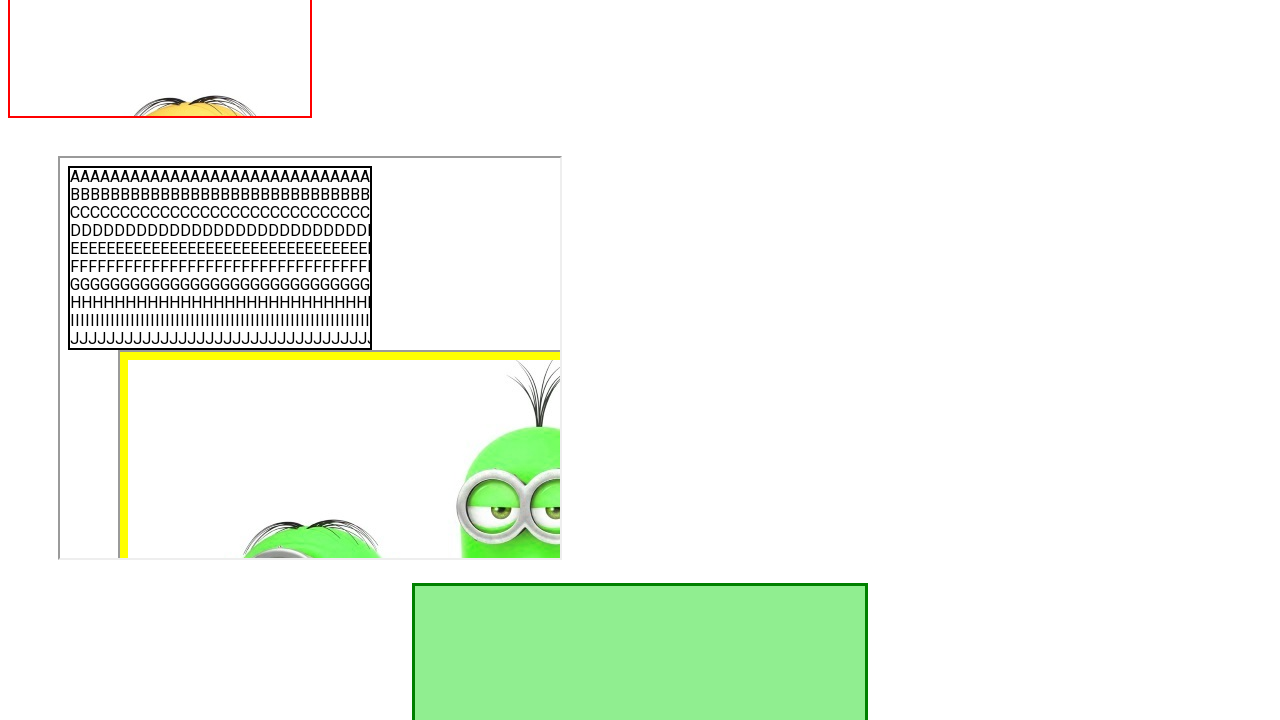

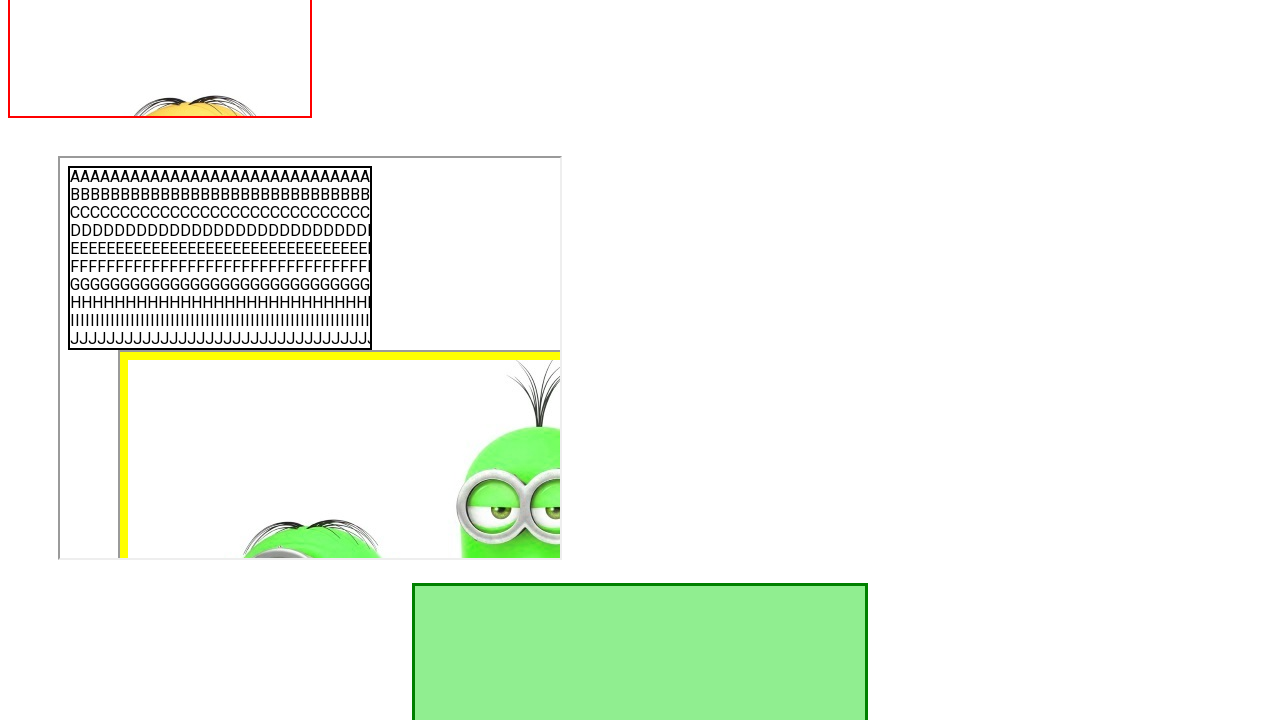